Tests broken links functionality by clicking on valid and broken links to verify their behavior

Starting URL: https://demoqa.com/broken

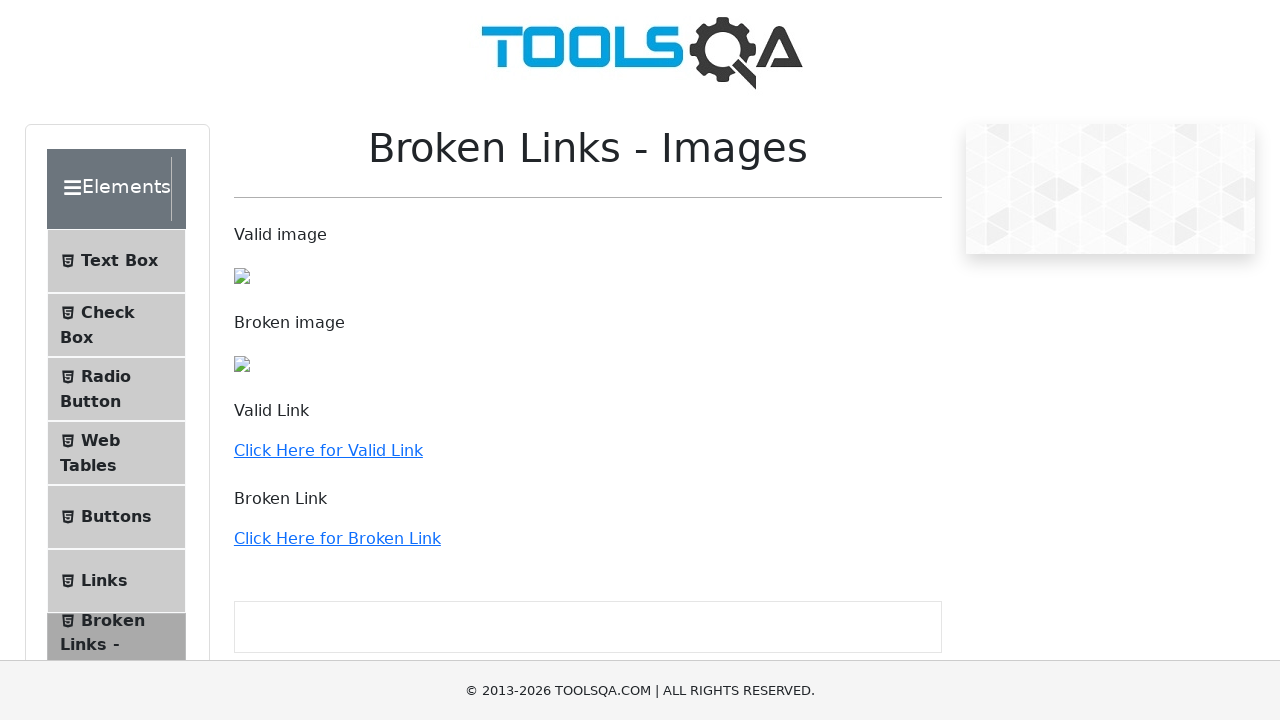

Scrolled down 400px to make links visible
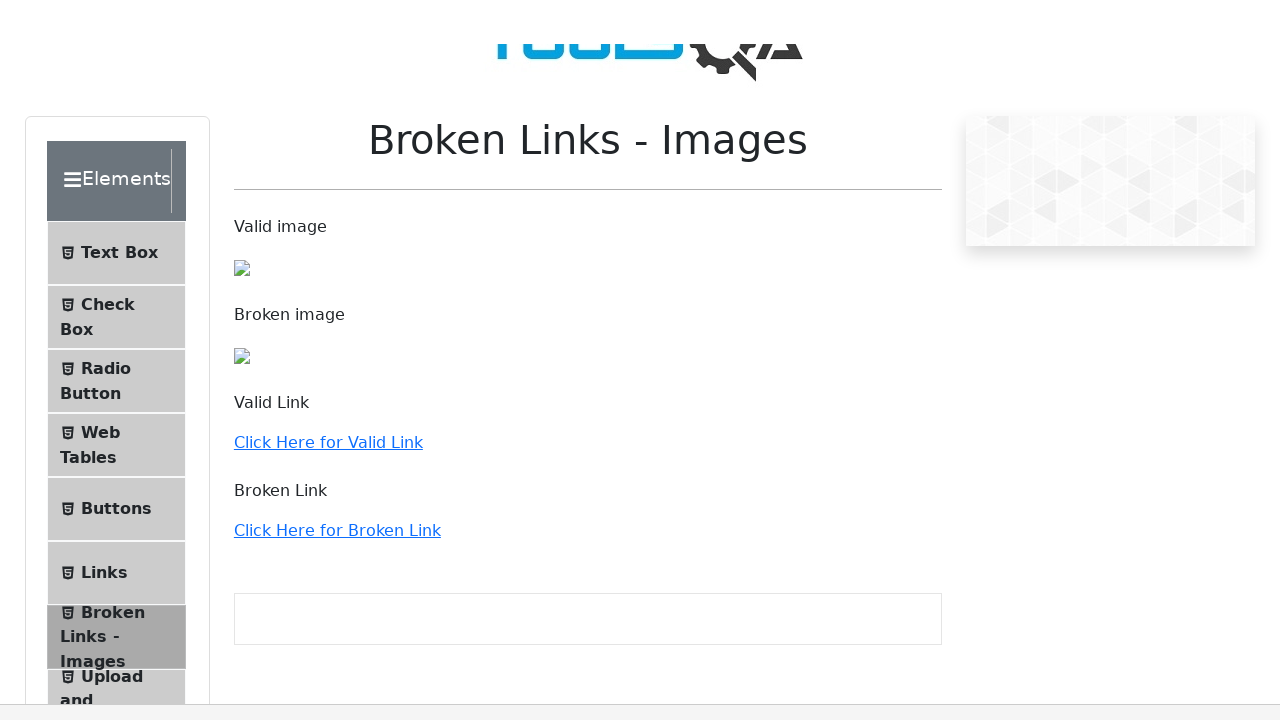

Clicked on valid link at (328, 50) on text='Click Here for Valid Link'
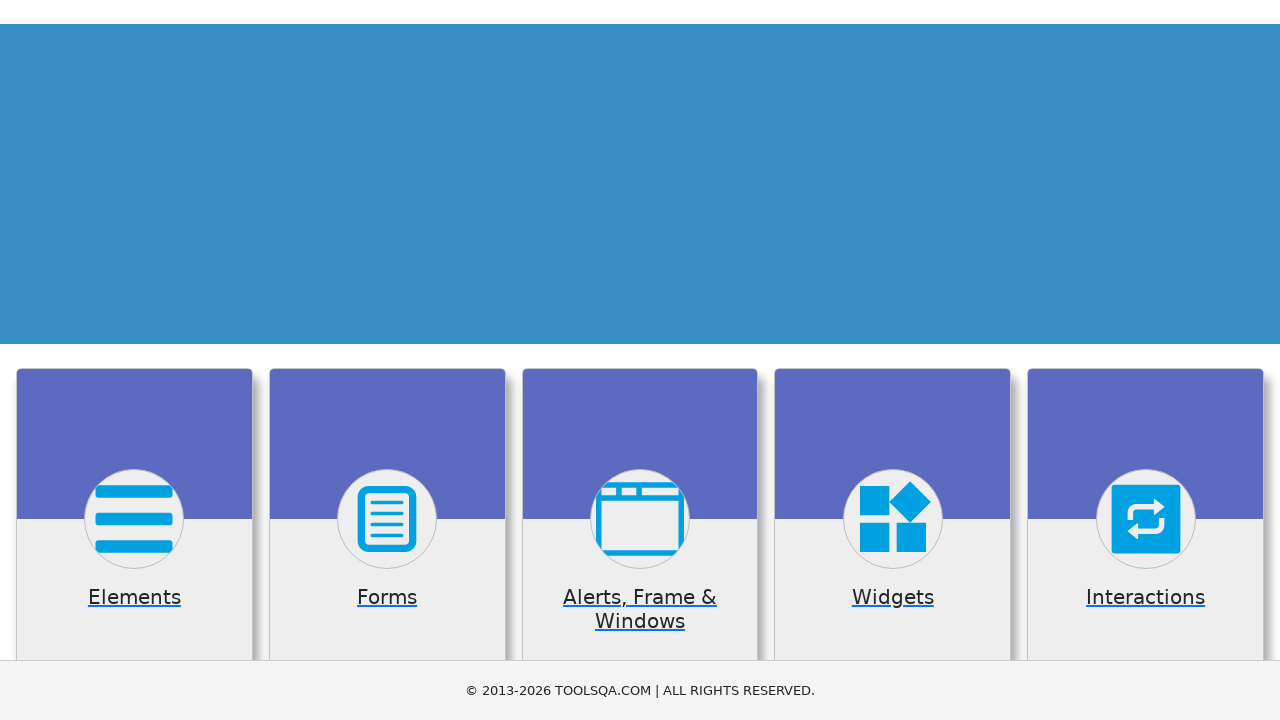

Navigated back to broken links page
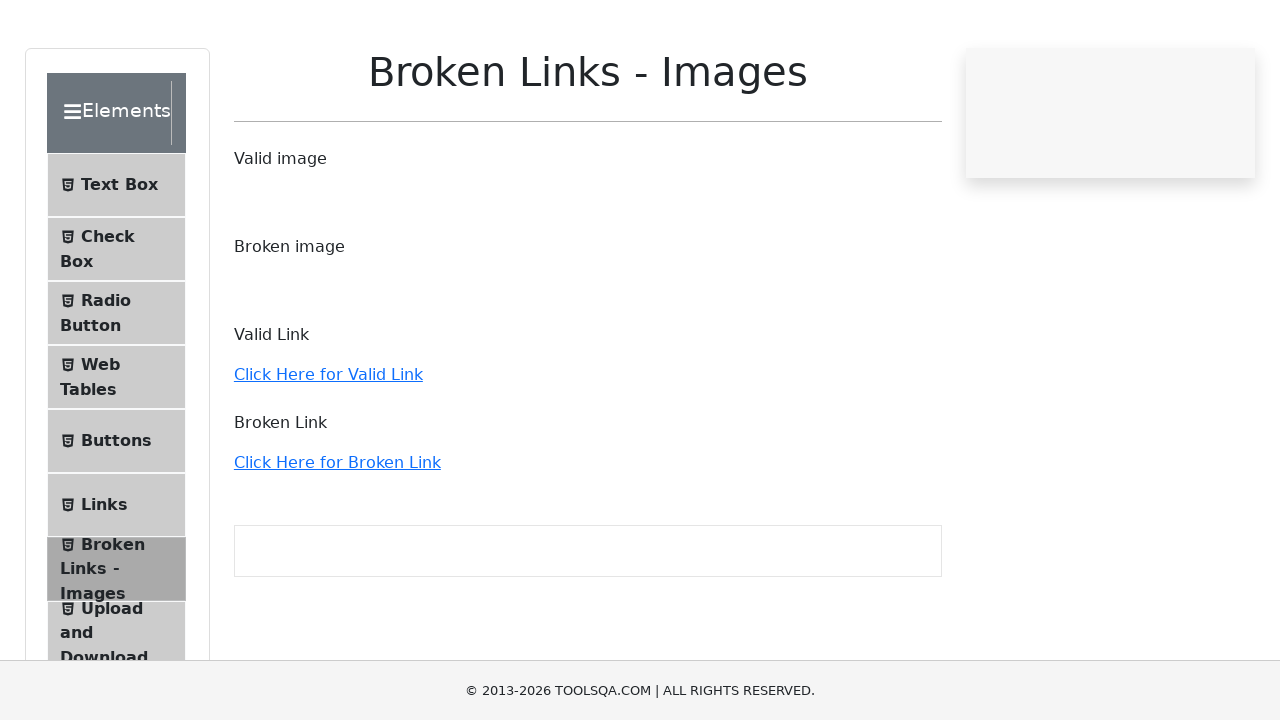

Clicked on broken link at (337, 538) on text='Click Here for Broken Link'
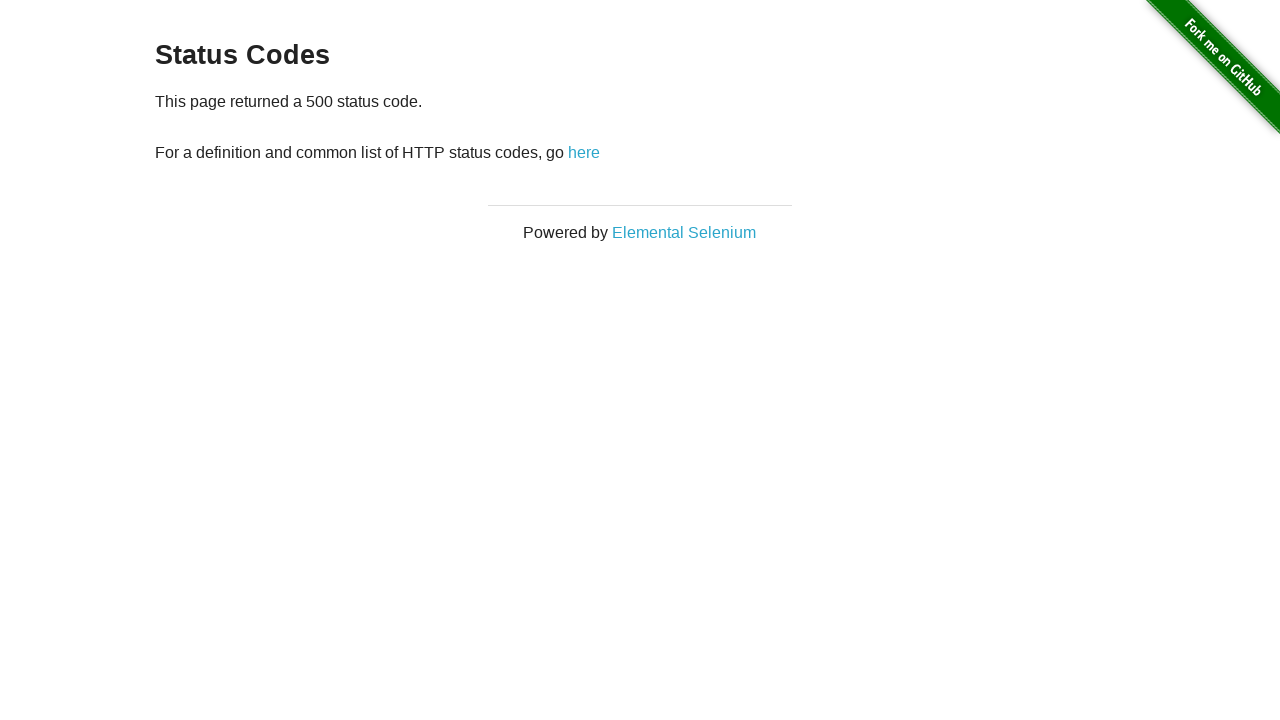

Verified broken link error content is displayed
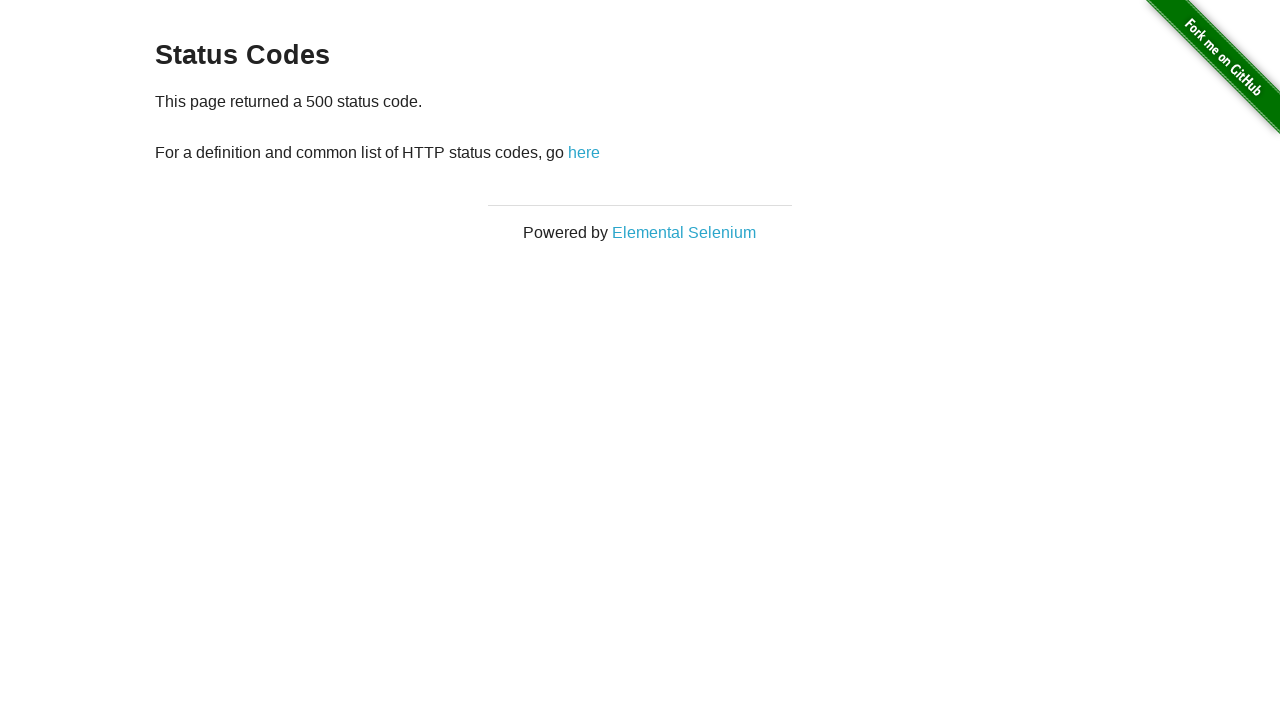

Navigated back to original broken links page
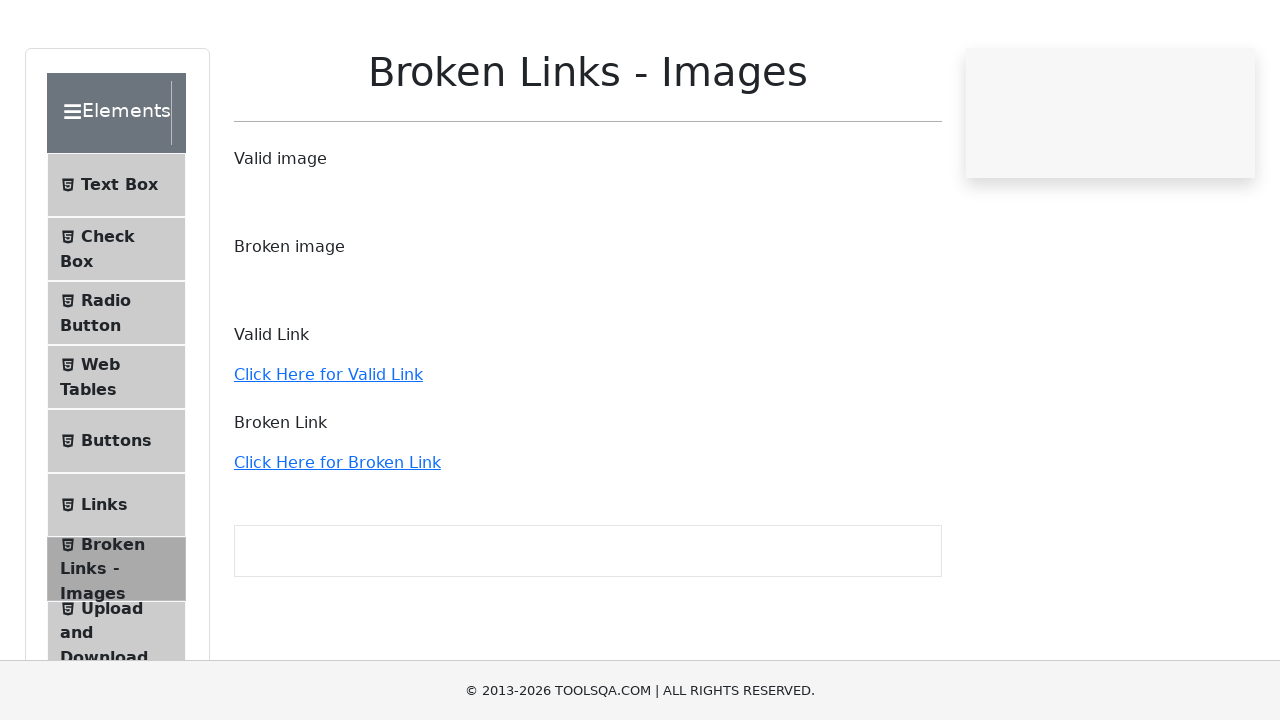

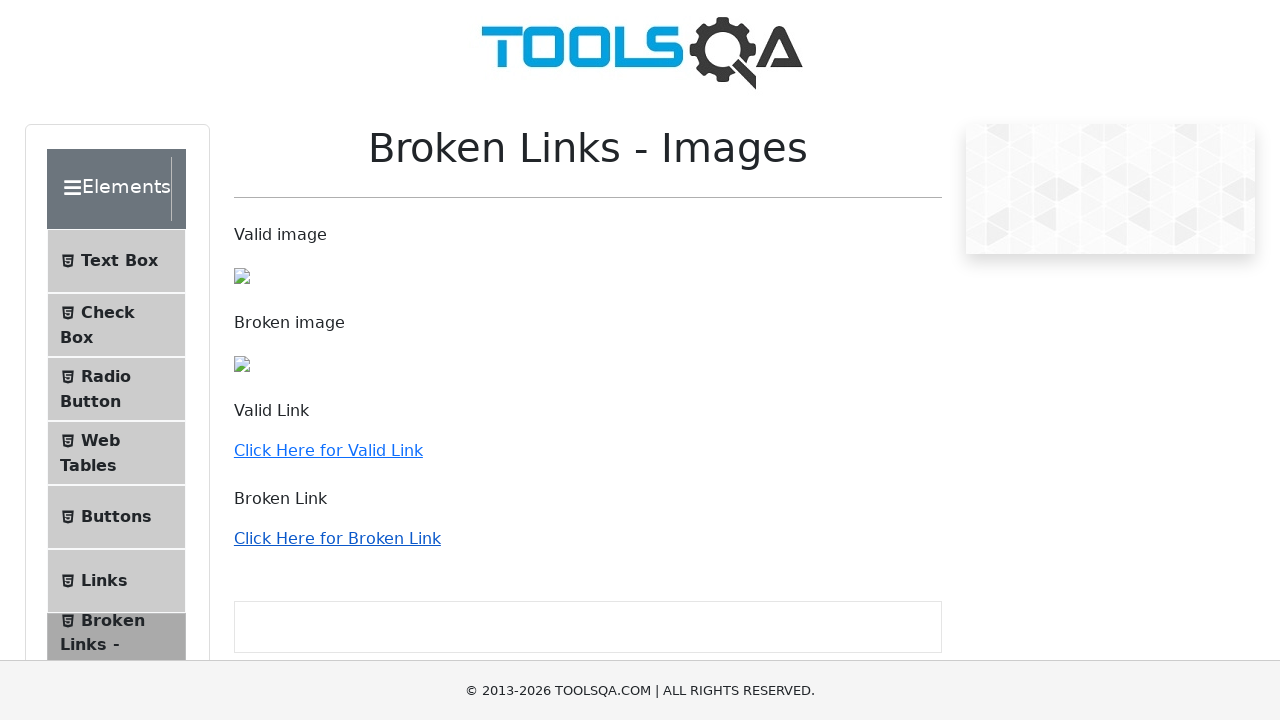